Tests JavaScript confirm popup handling by clicking a button to trigger a confirm alert and then accepting it

Starting URL: https://demoqa.com/alerts

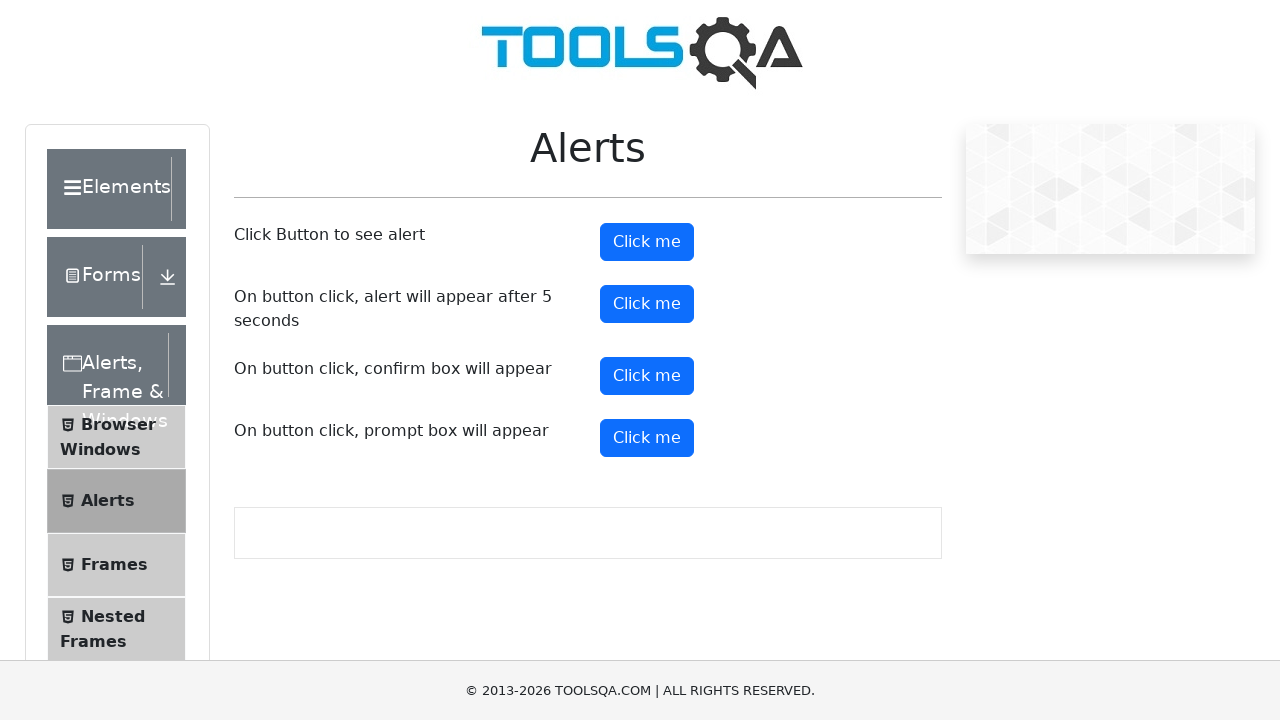

Set up dialog handler to accept confirm popups
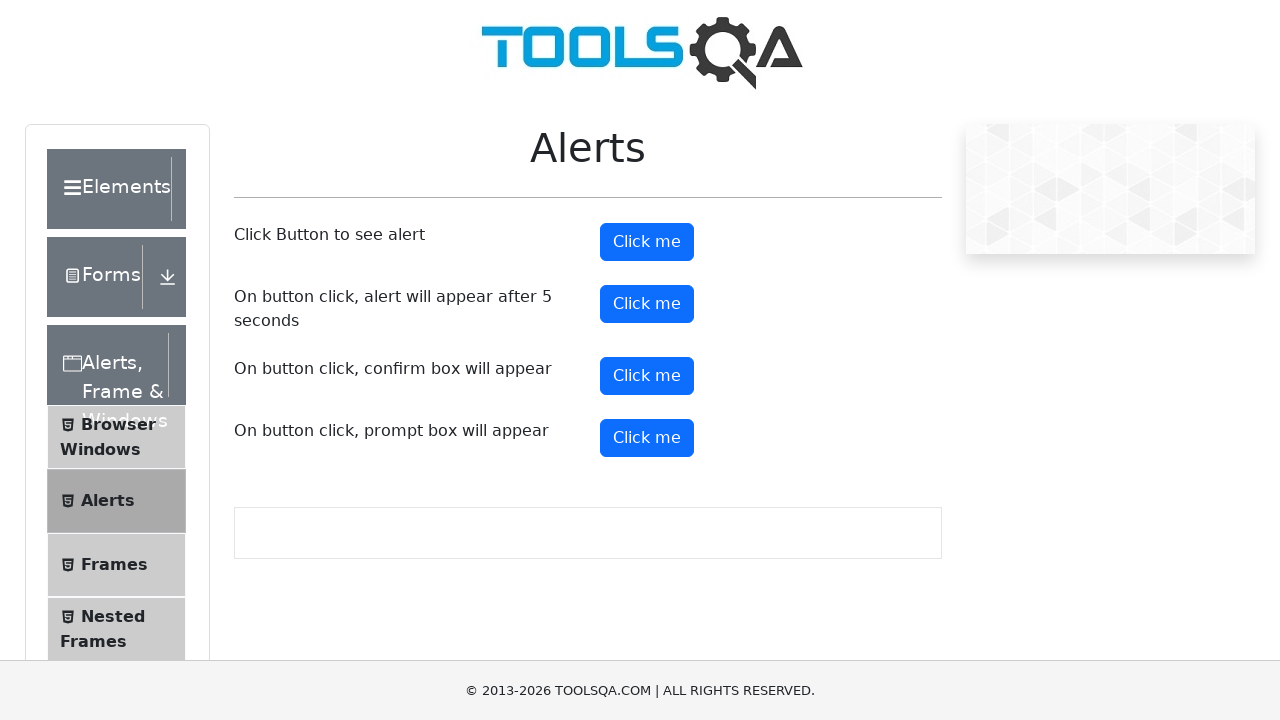

Clicked confirm button to trigger JavaScript alert at (647, 376) on #confirmButton
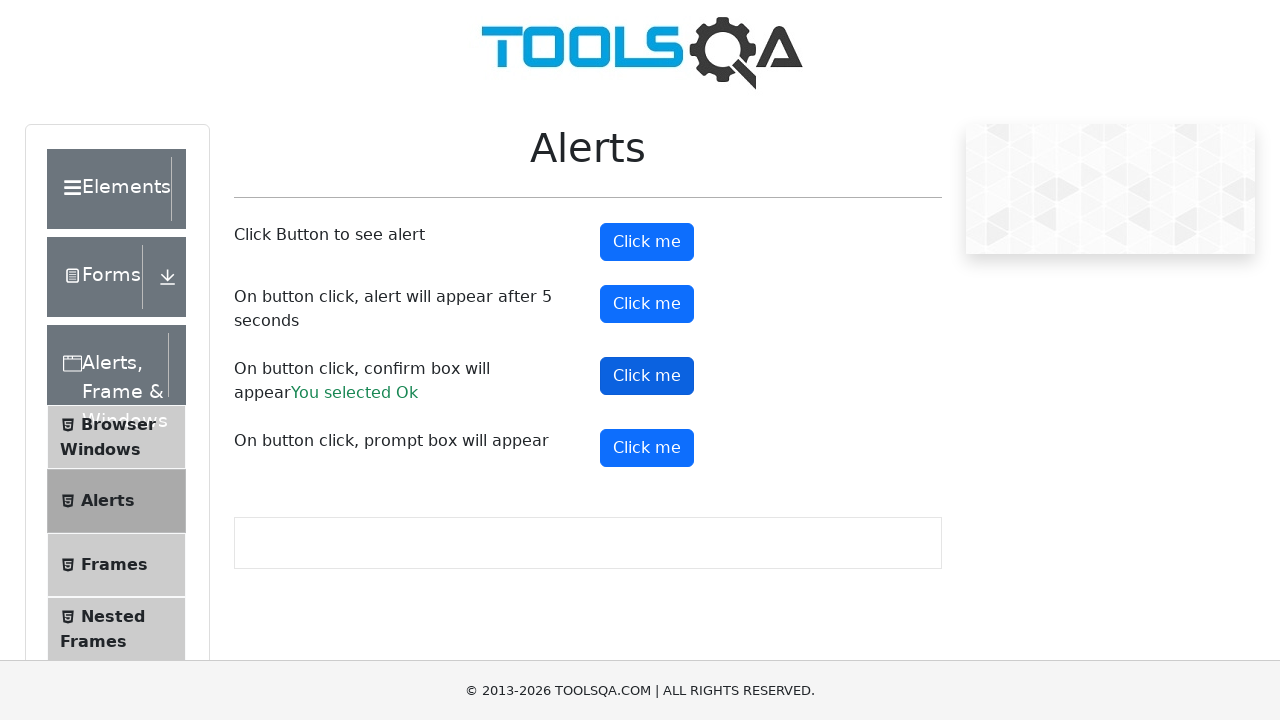

Confirmed alert was handled - result text appeared
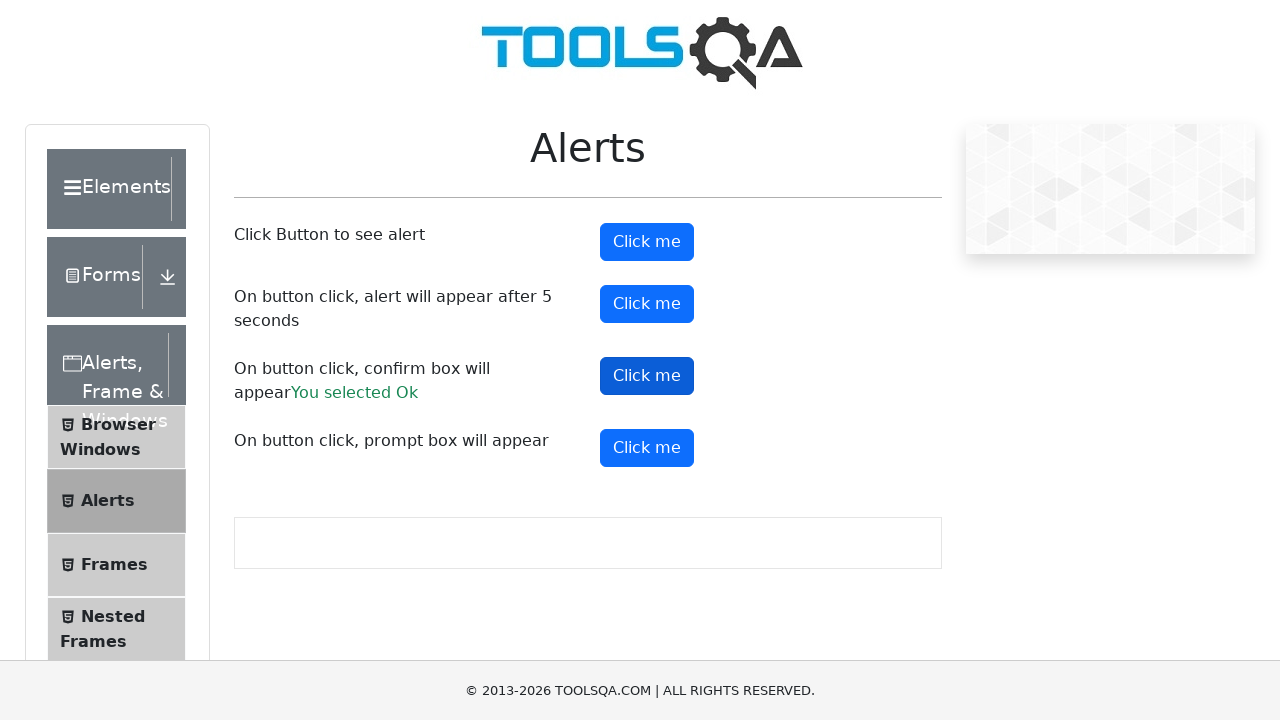

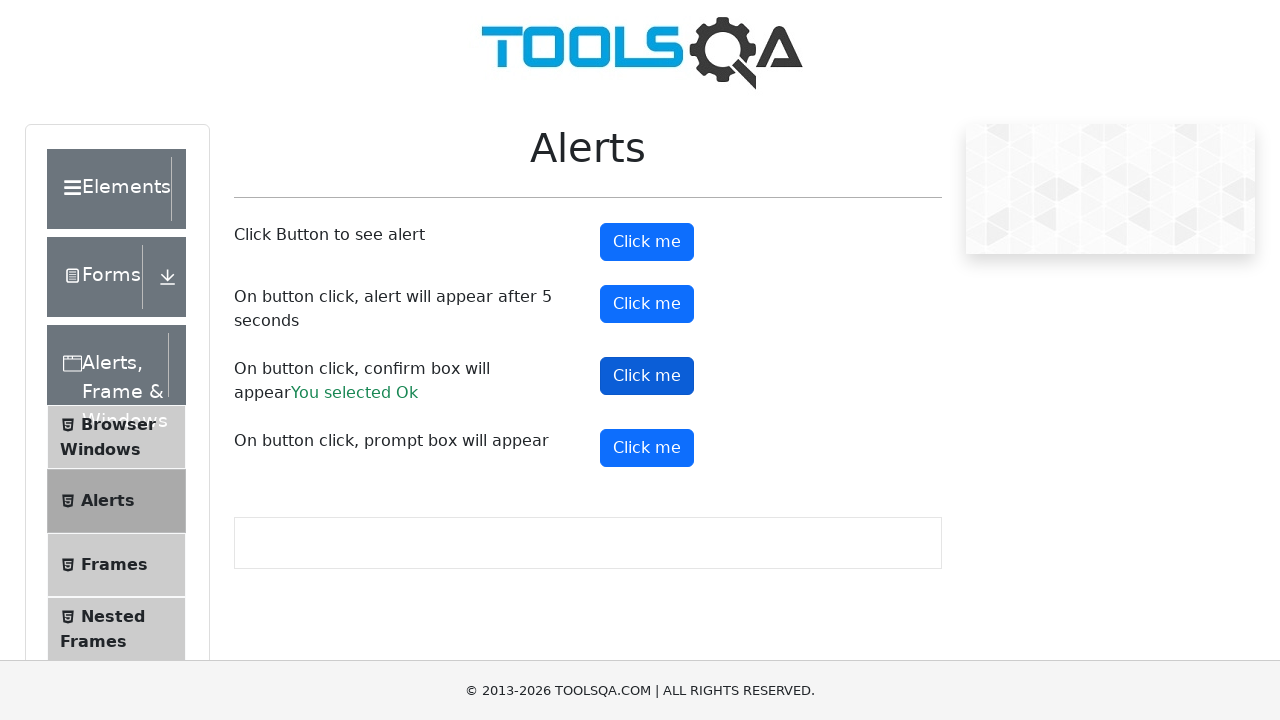